Tests radio button selection functionality by clicking on different radio button options (Yes, Impressive, No) and verifying their enabled/disabled status

Starting URL: https://demoqa.com/radio-button

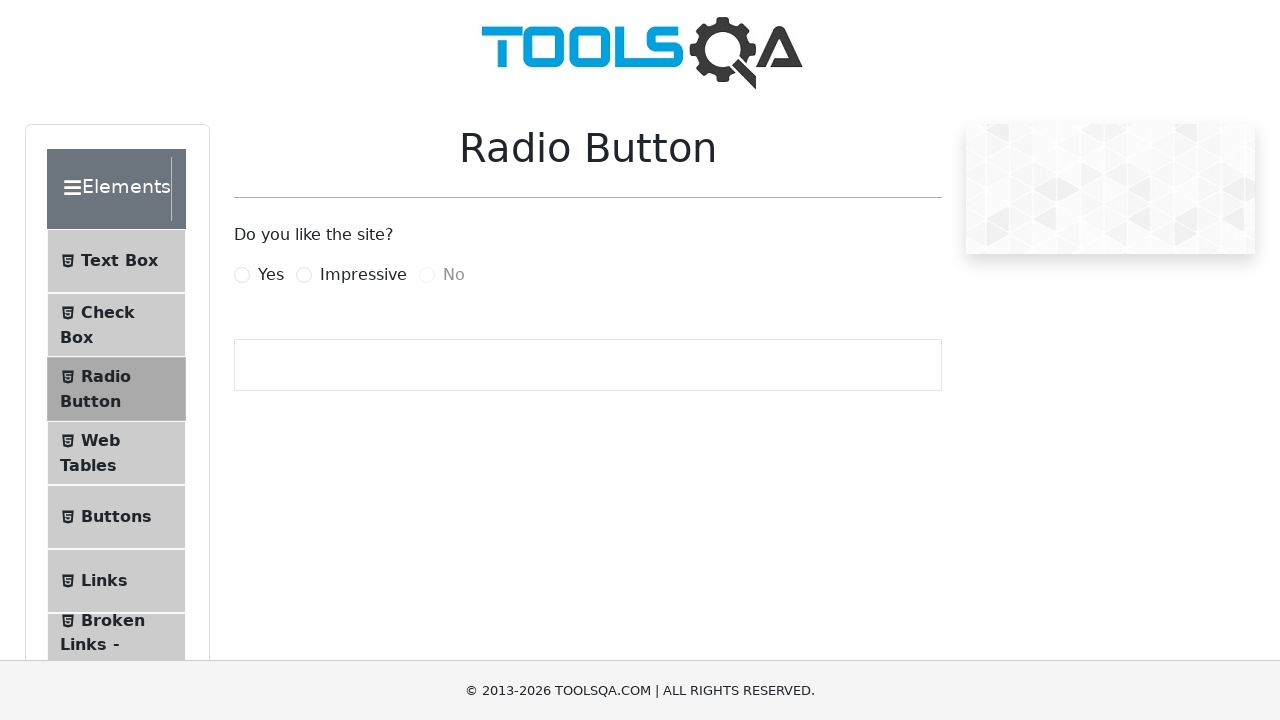

Located 'Yes' radio button label
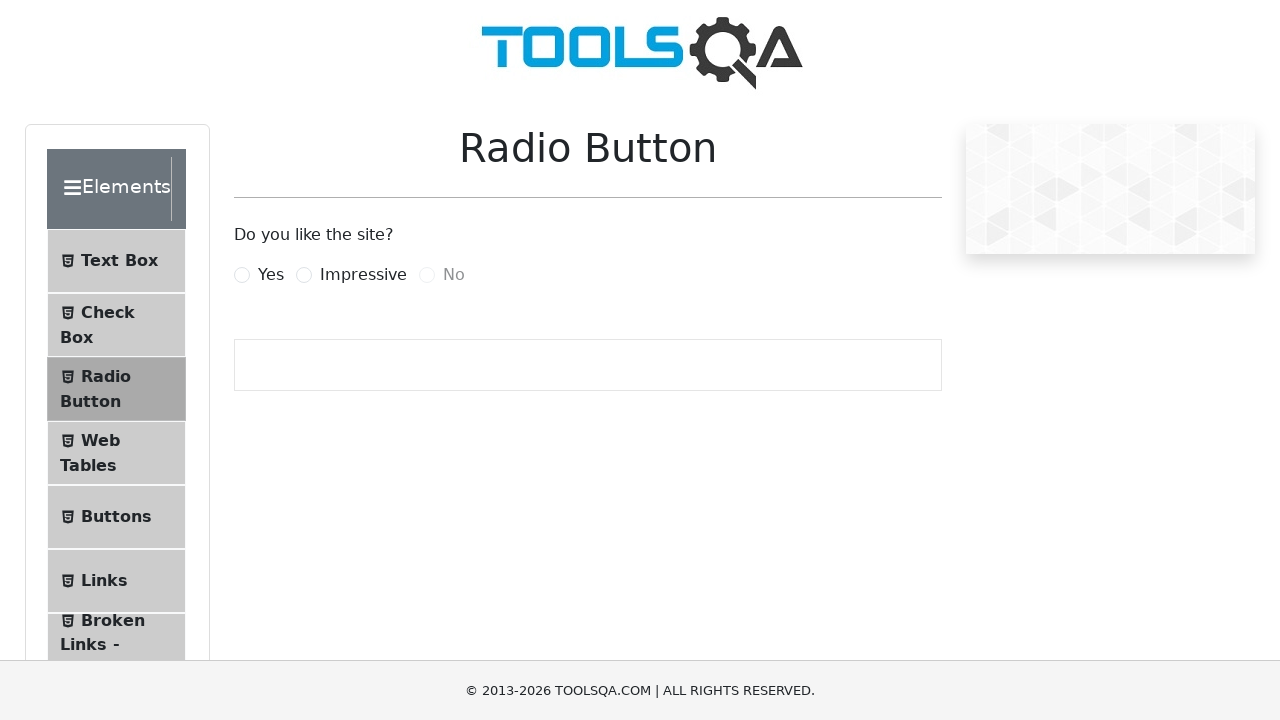

Located 'Impressive' radio button label
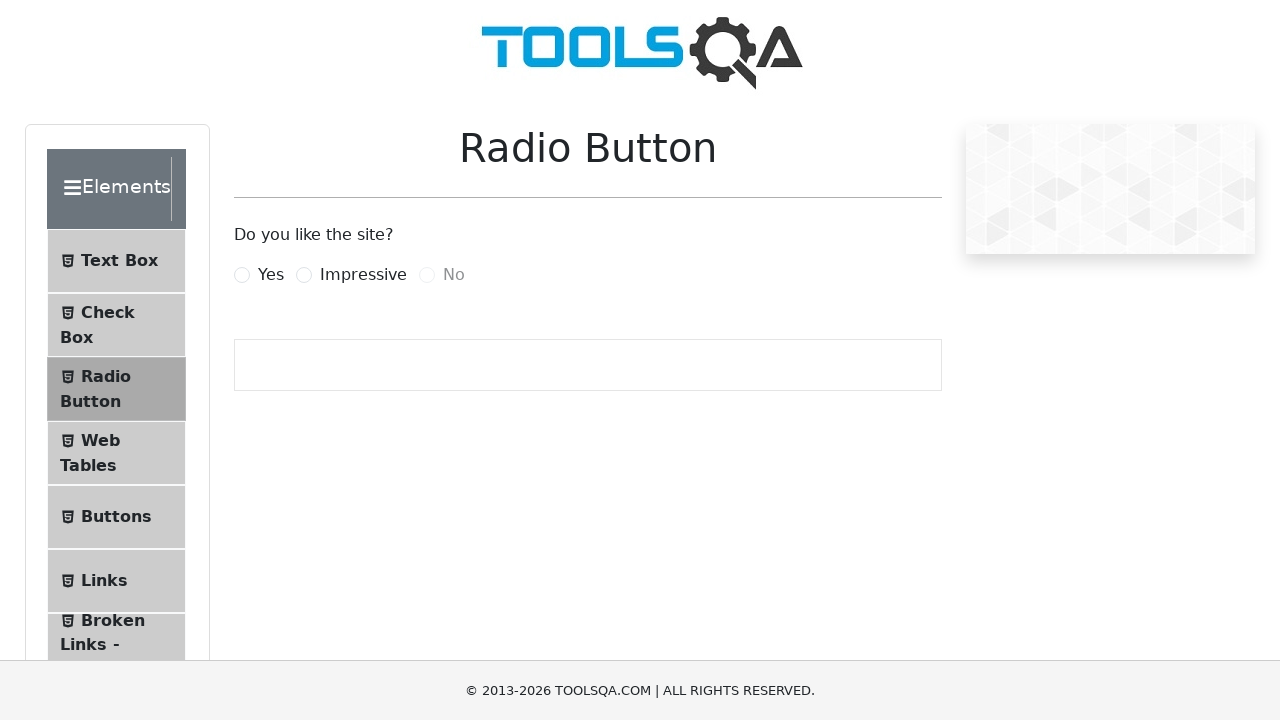

Located 'No' radio button label
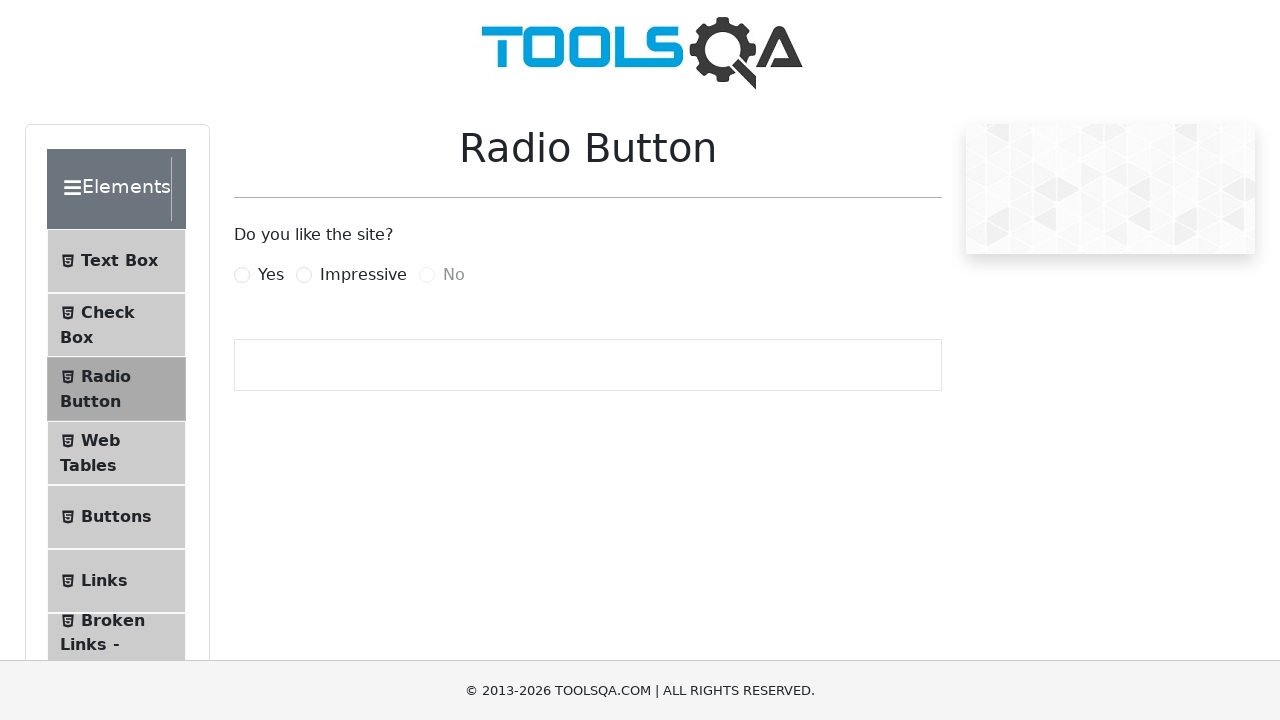

Verified 'Yes' radio button is enabled
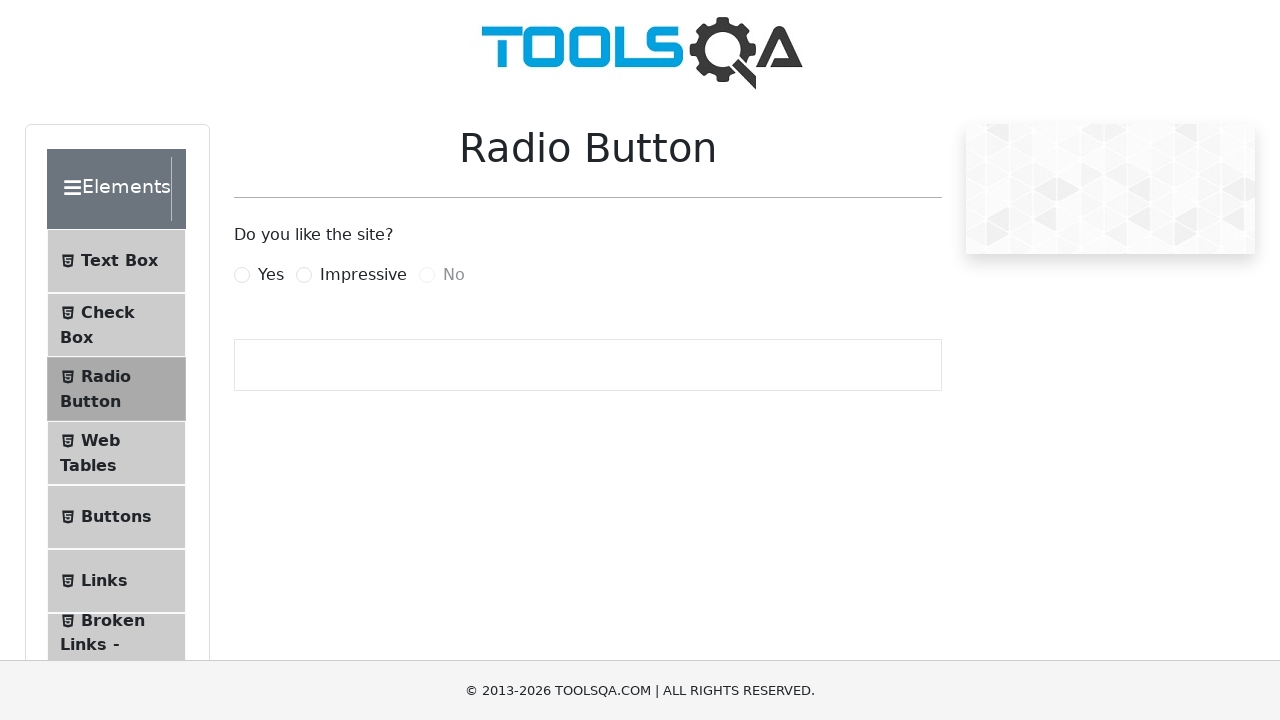

Clicked 'Yes' radio button at (271, 275) on label[for='yesRadio']
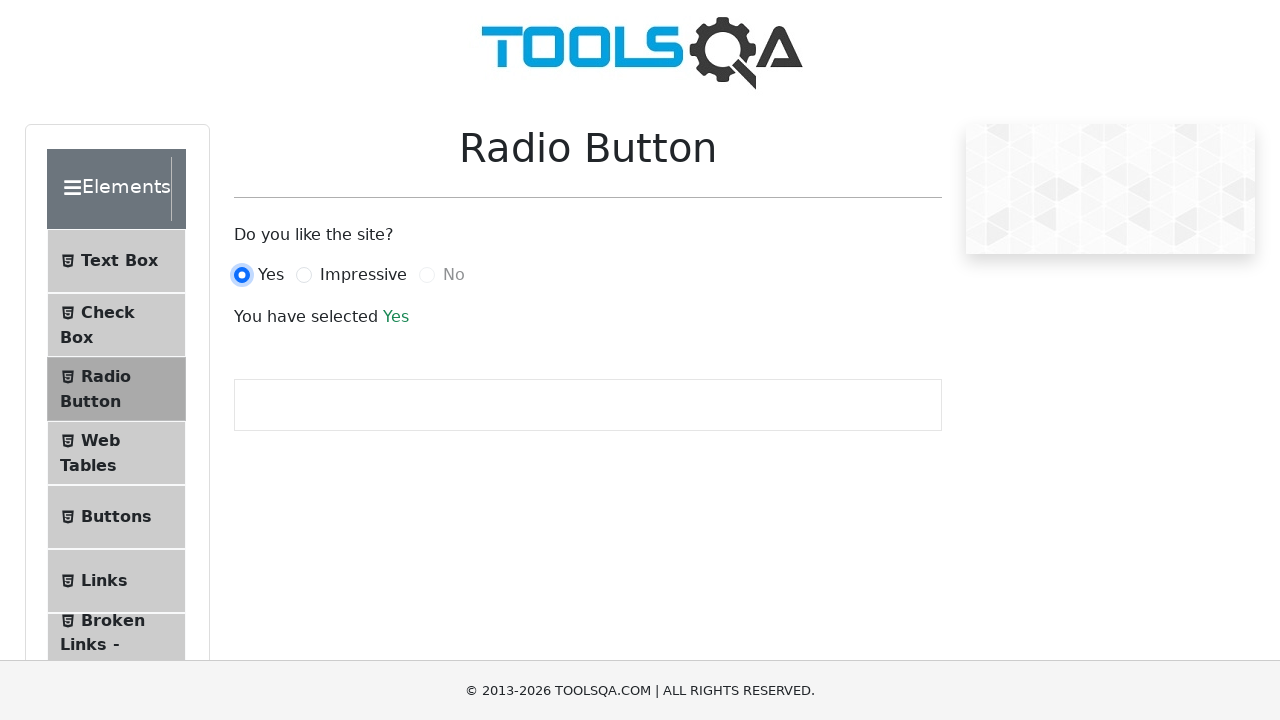

Verified 'Impressive' radio button is enabled
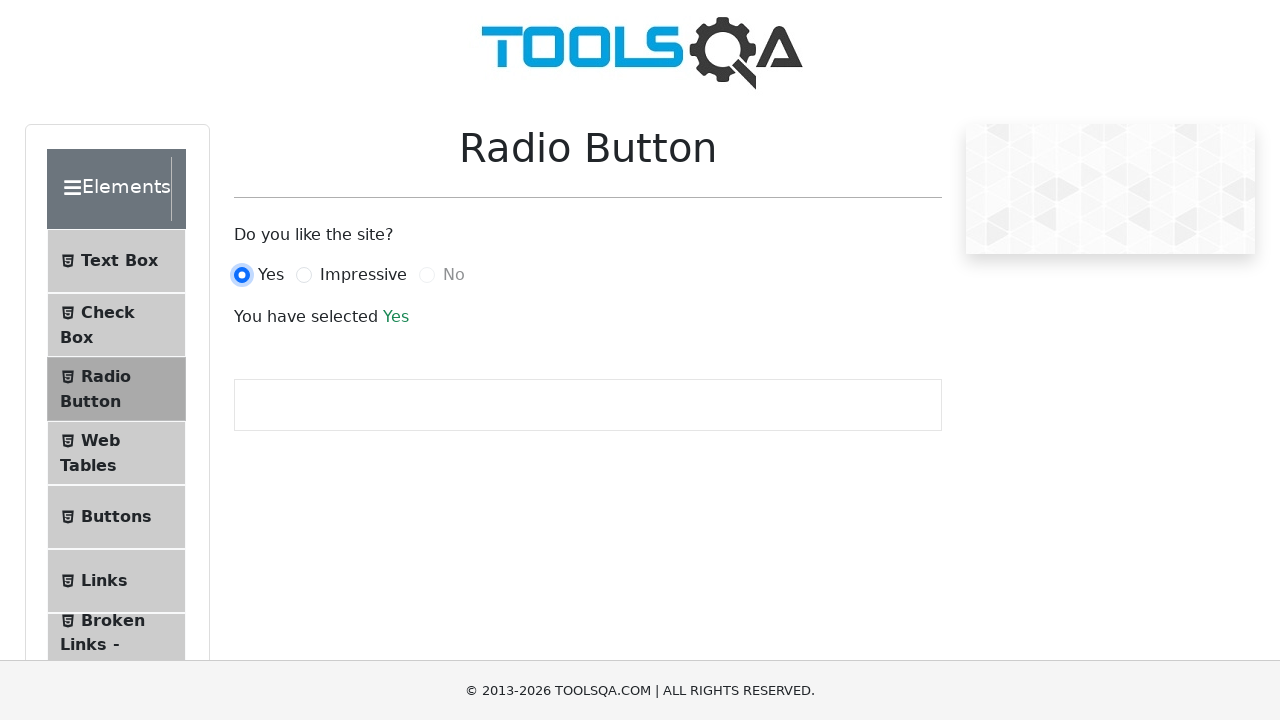

Clicked 'Impressive' radio button at (363, 275) on label[for='impressiveRadio']
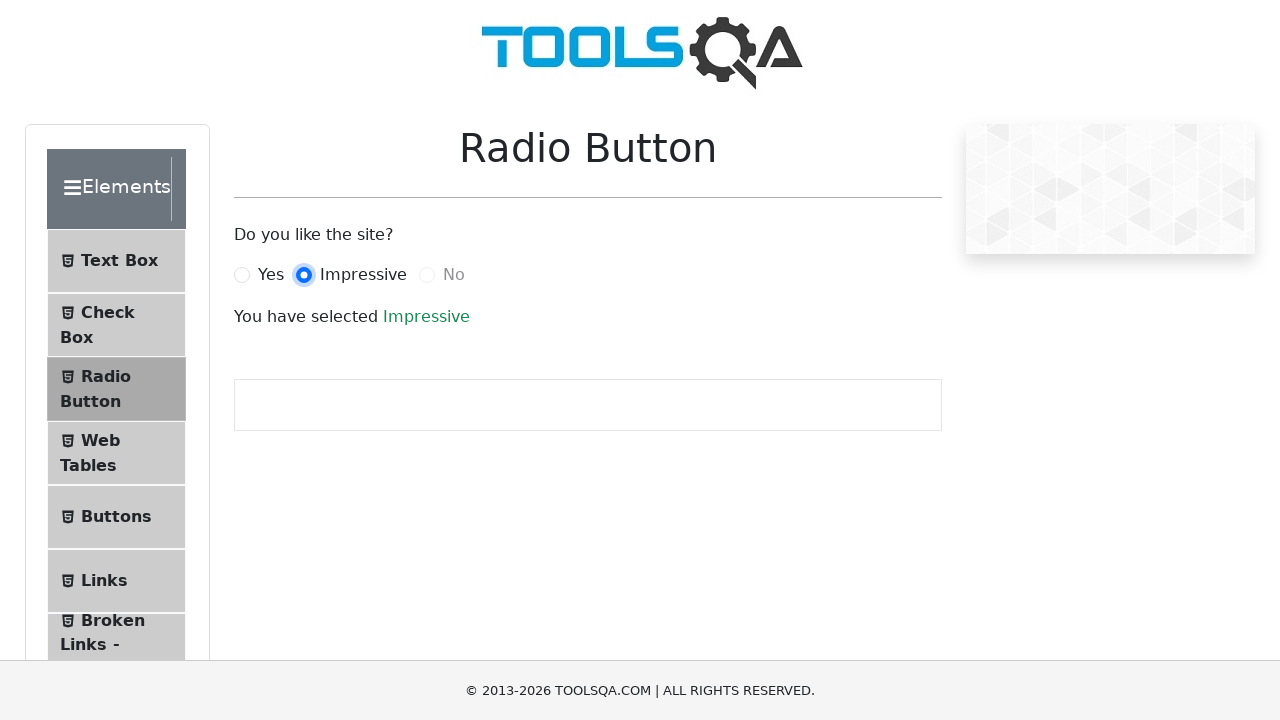

'No' radio button is disabled, as expected
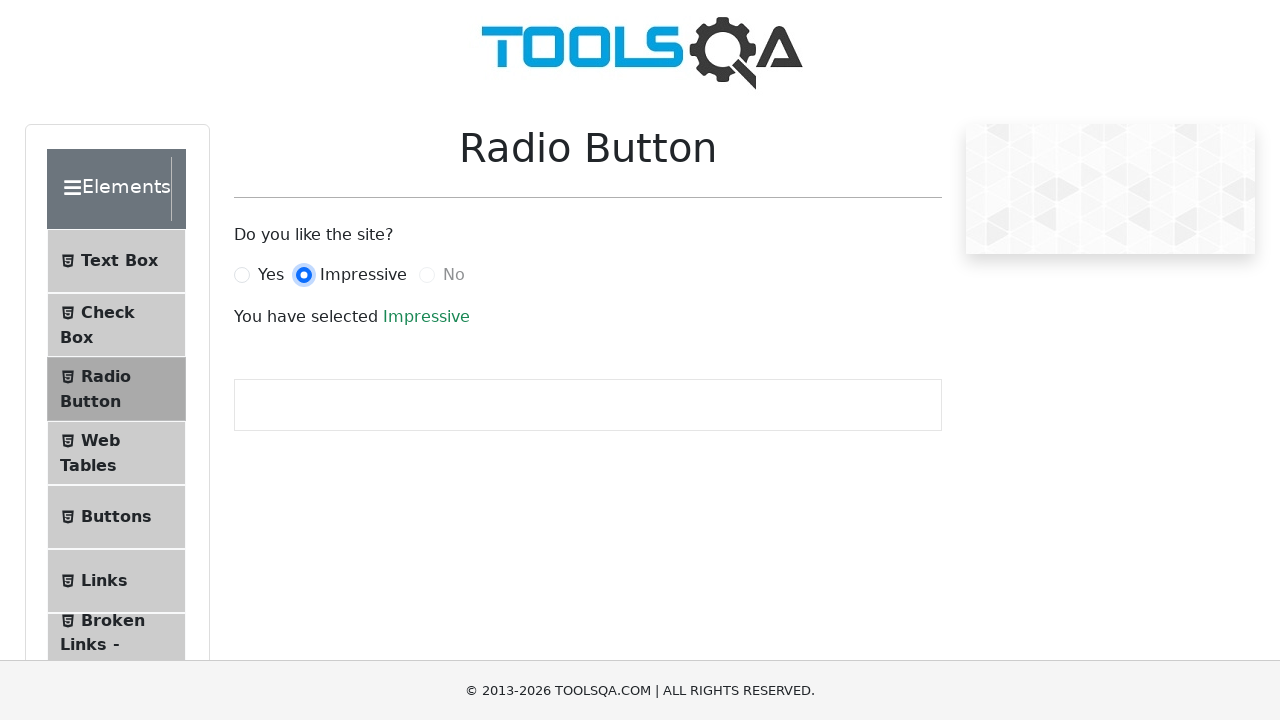

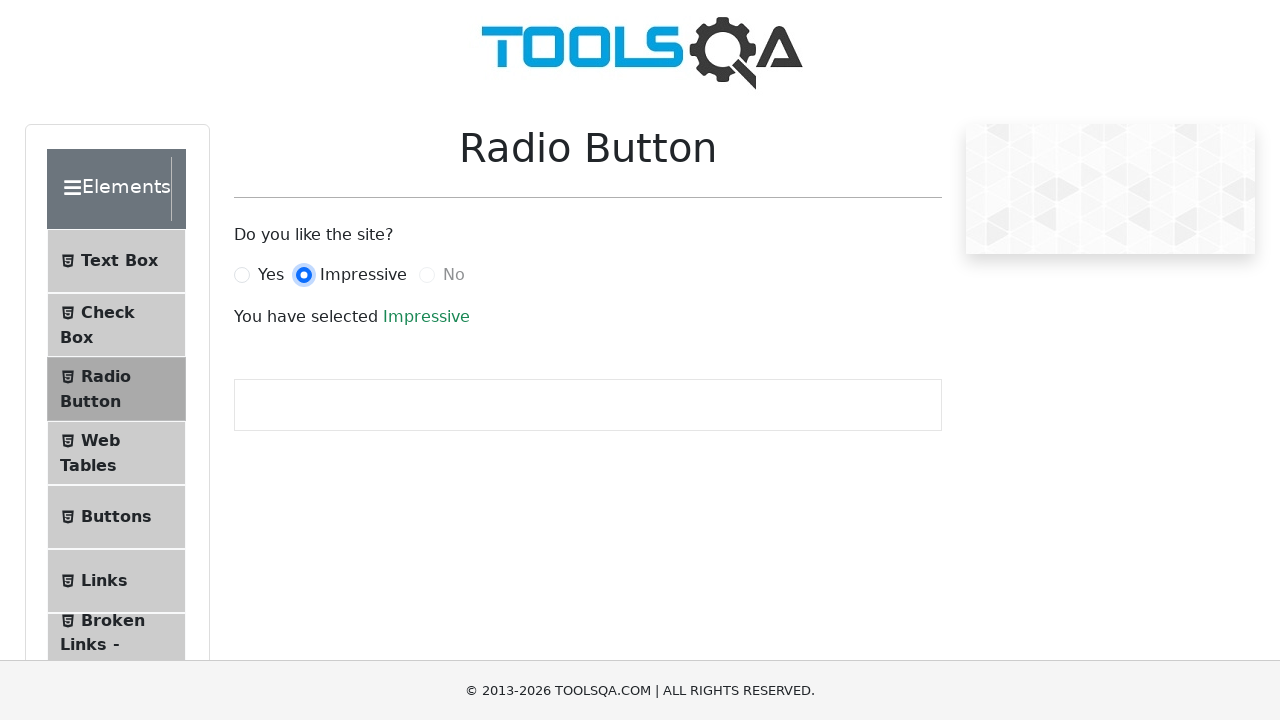